Tests localStorage and sessionStorage by adding items and verifying their persistence, clicking display buttons to show storage contents

Starting URL: https://bonigarcia.dev/selenium-webdriver-java/web-storage.html

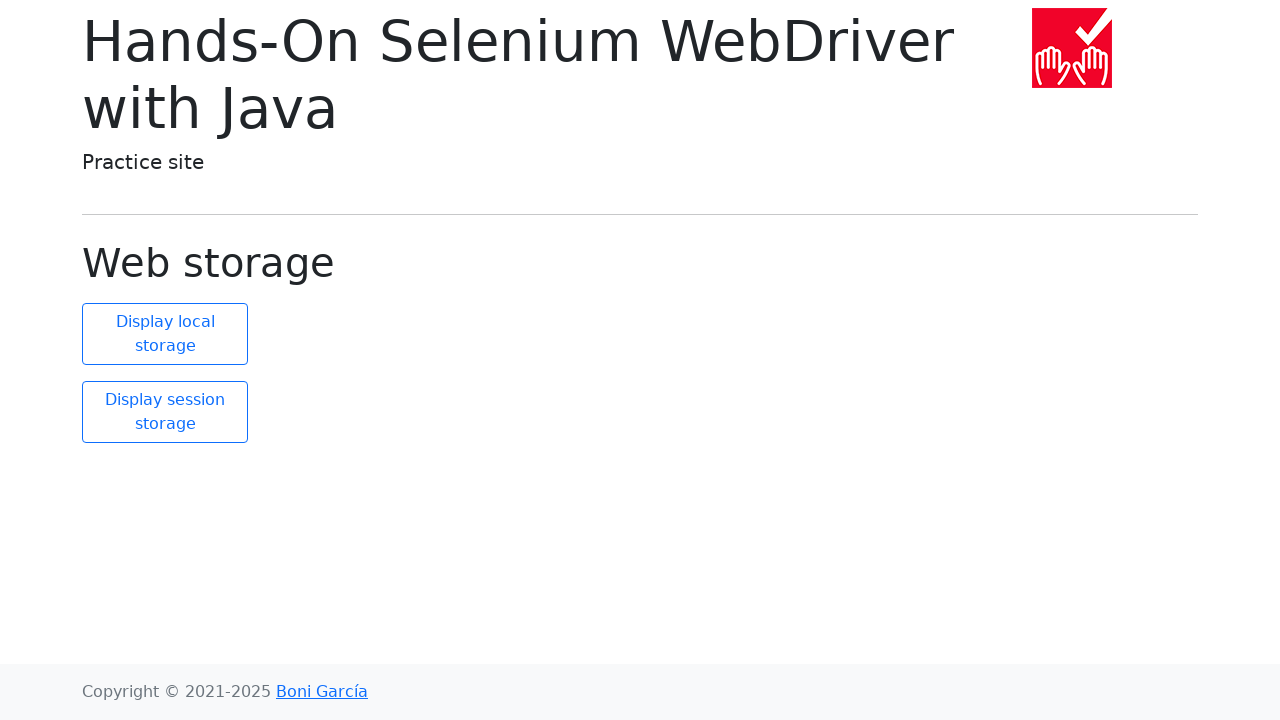

Added item to sessionStorage with key 'key1' and value 'value1'
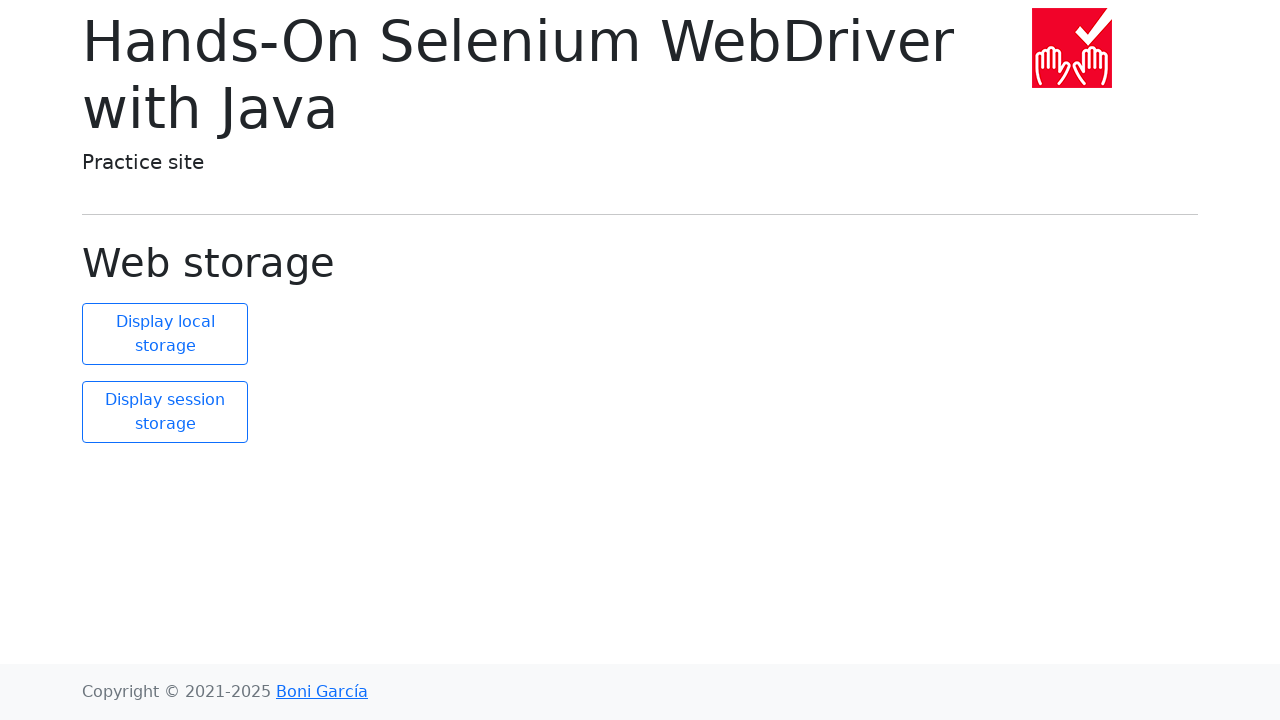

Clicked display session storage button at (165, 412) on #display-session
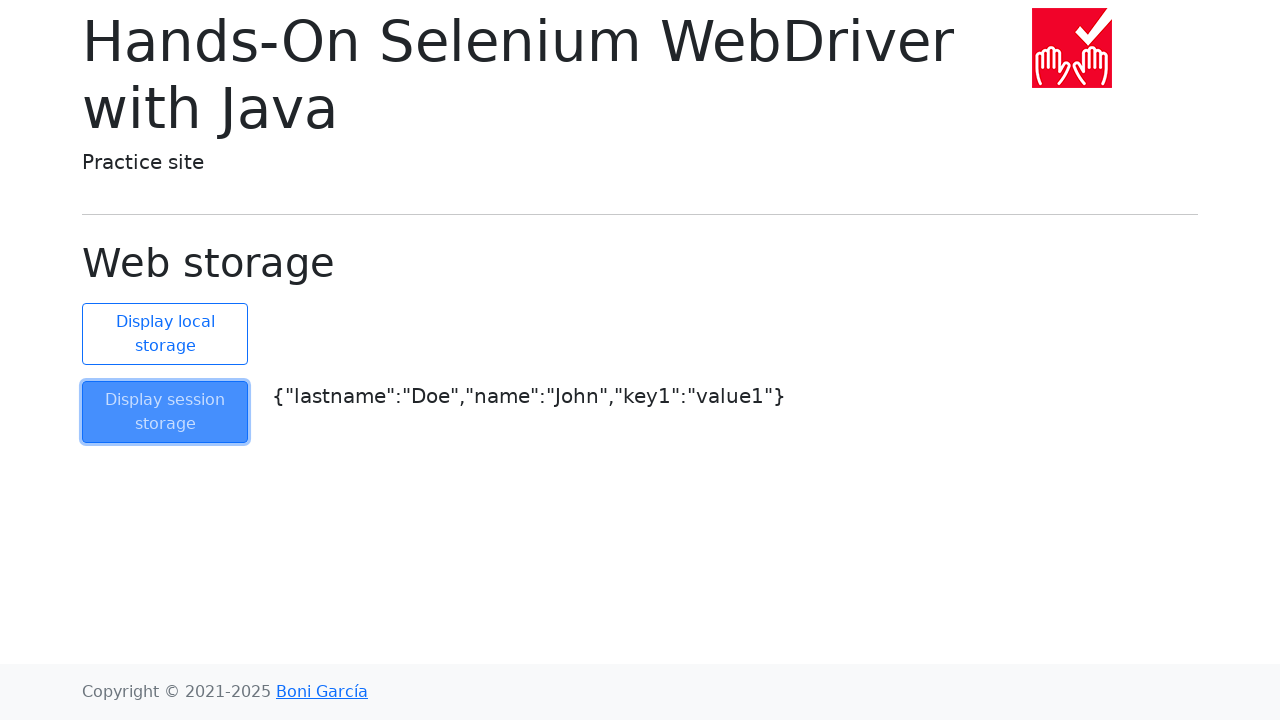

Added item to localStorage with key 'key1' and value 'value1'
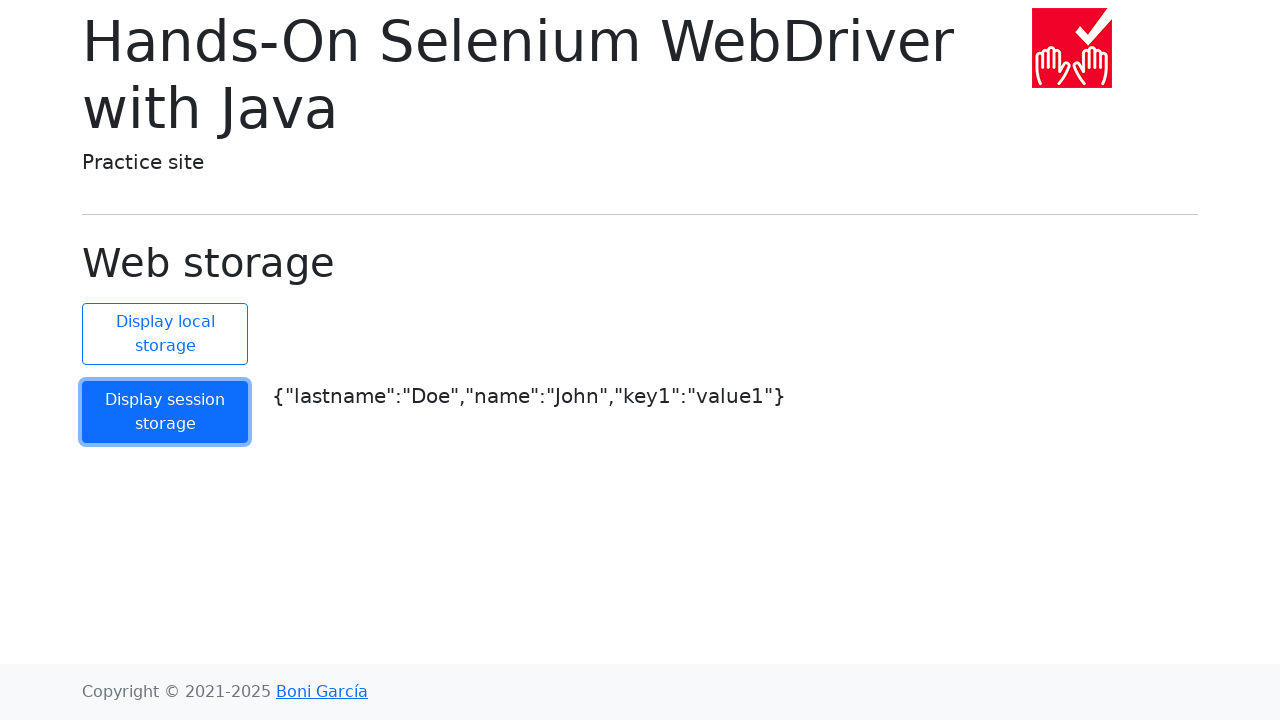

Clicked display local storage button at (165, 334) on #display-local
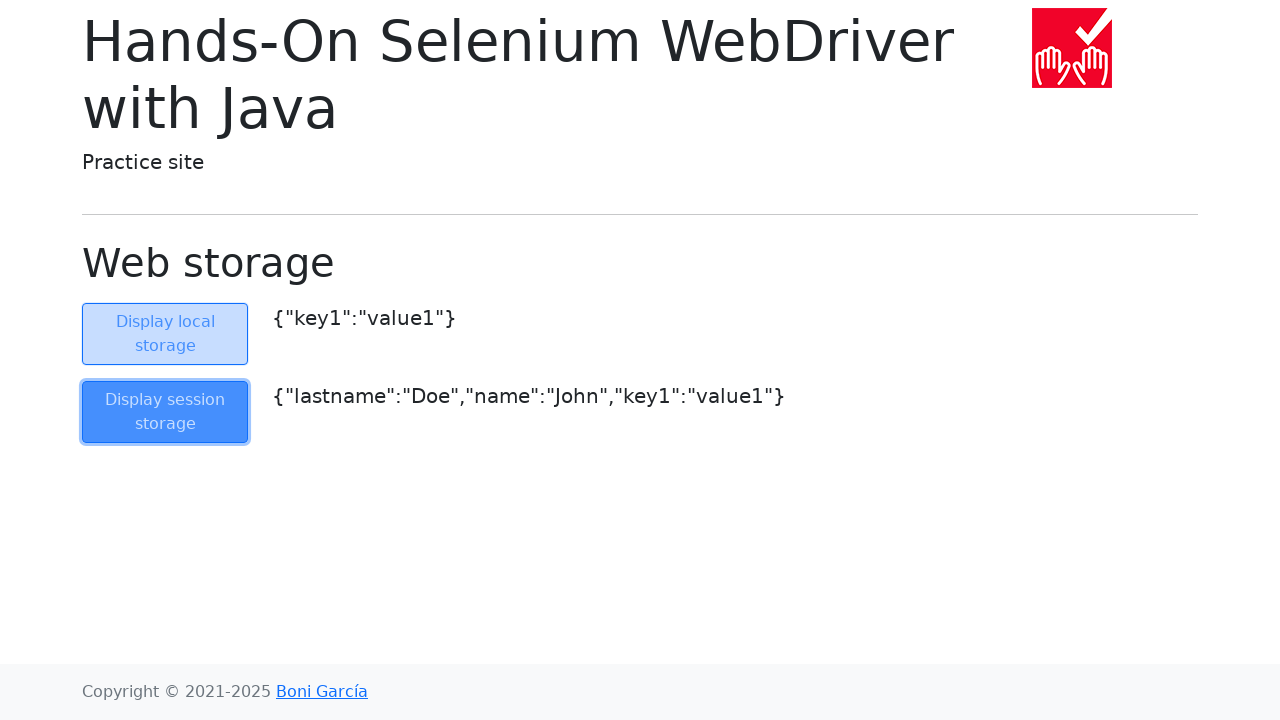

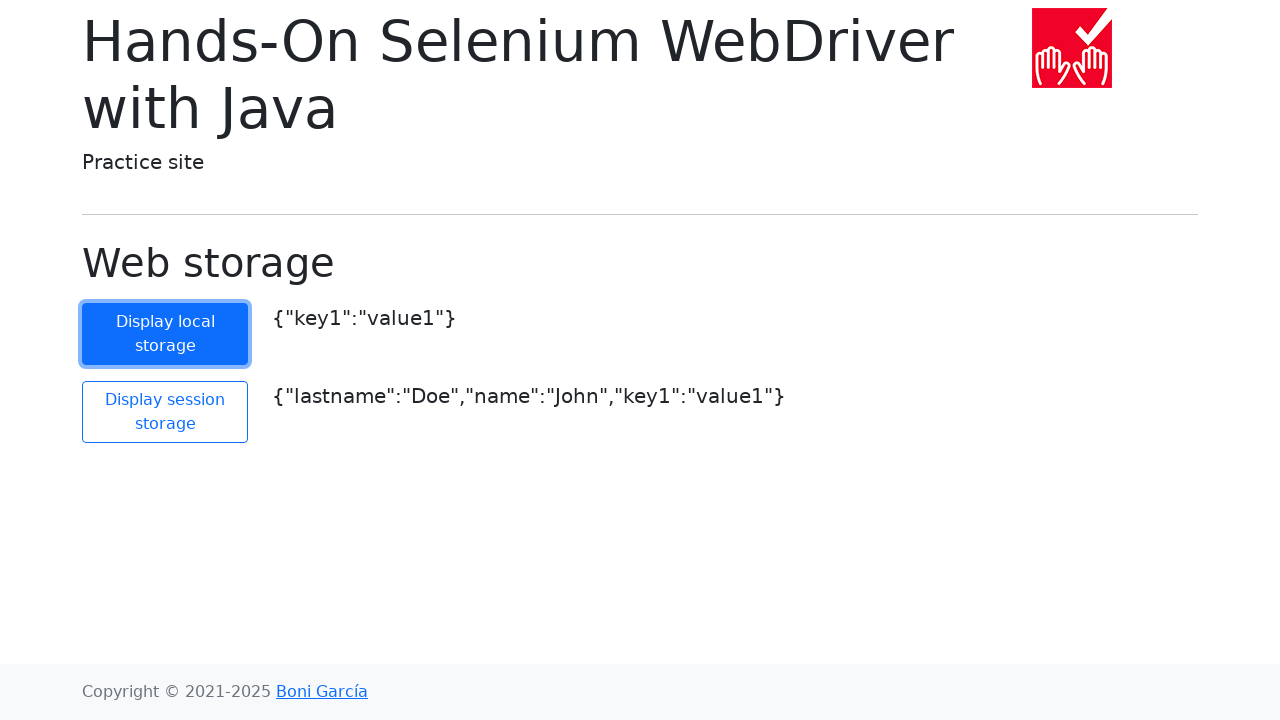